Tests an e-commerce vegetable shopping flow by adding multiple items to cart, applying a promo code, and verifying the promo is applied

Starting URL: https://rahulshettyacademy.com/seleniumPractise/#/

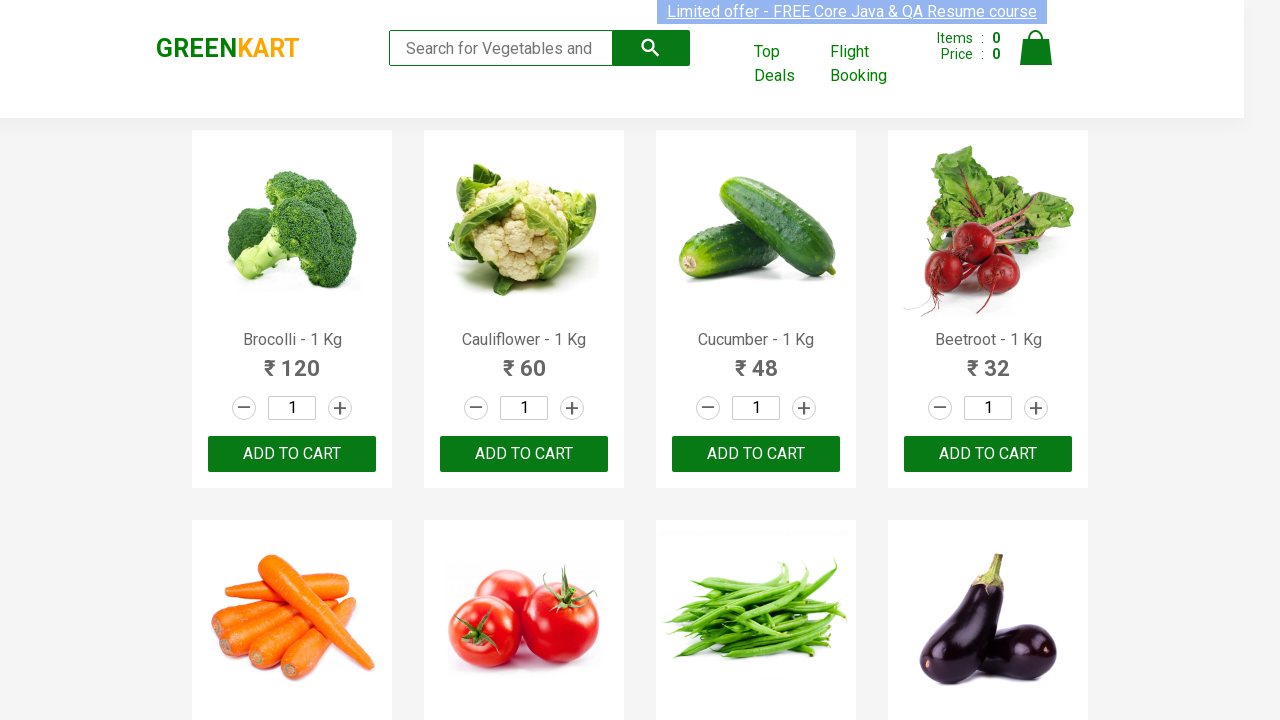

Waited 2 seconds for products to load
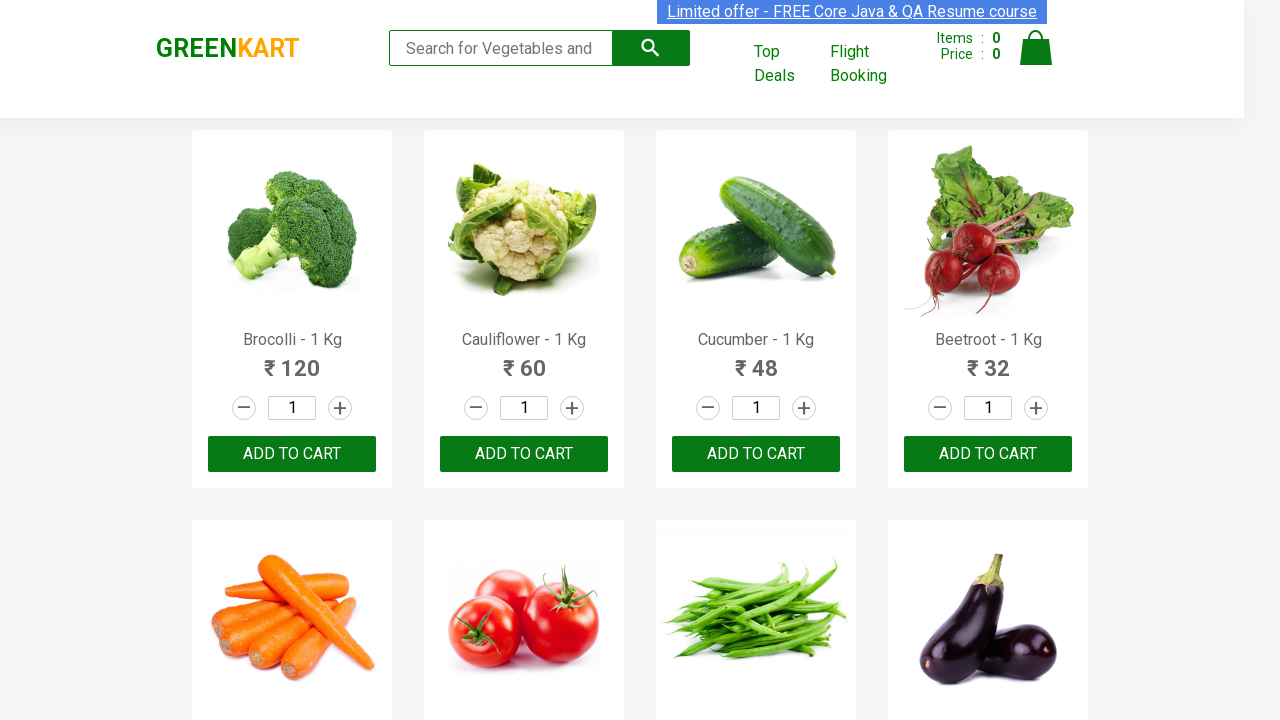

Retrieved all product name elements
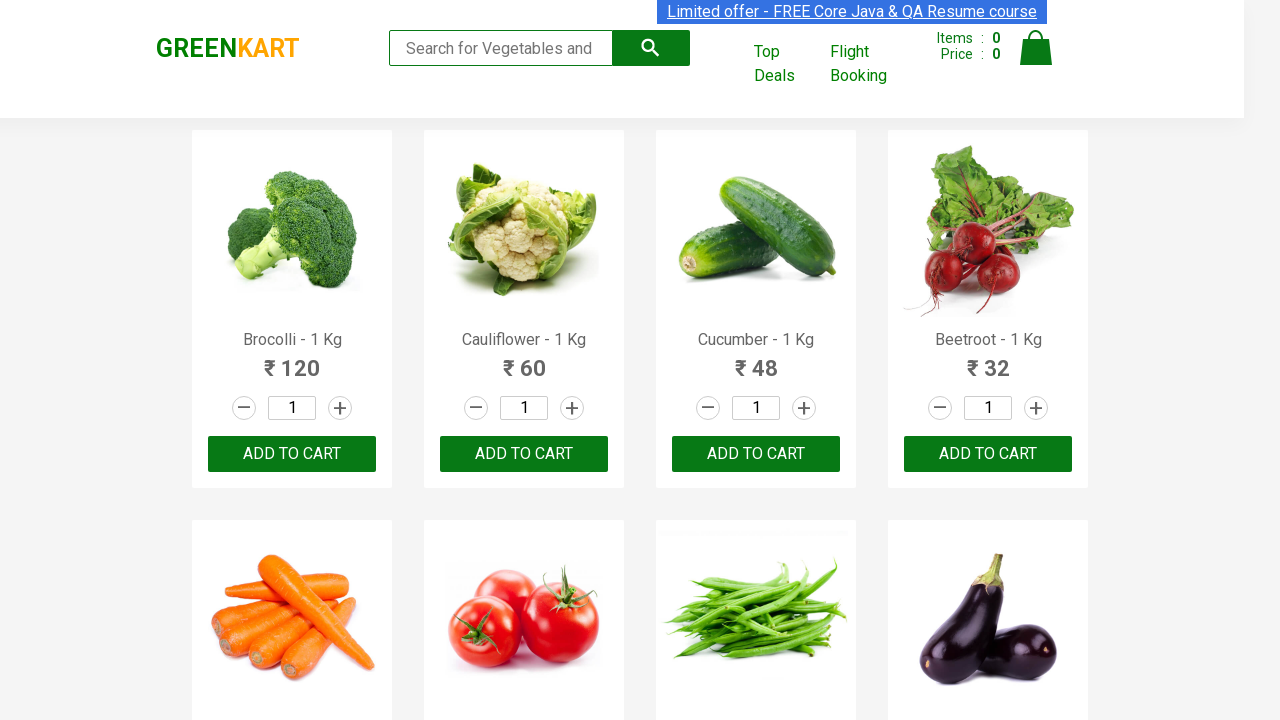

Retrieved all add to cart buttons
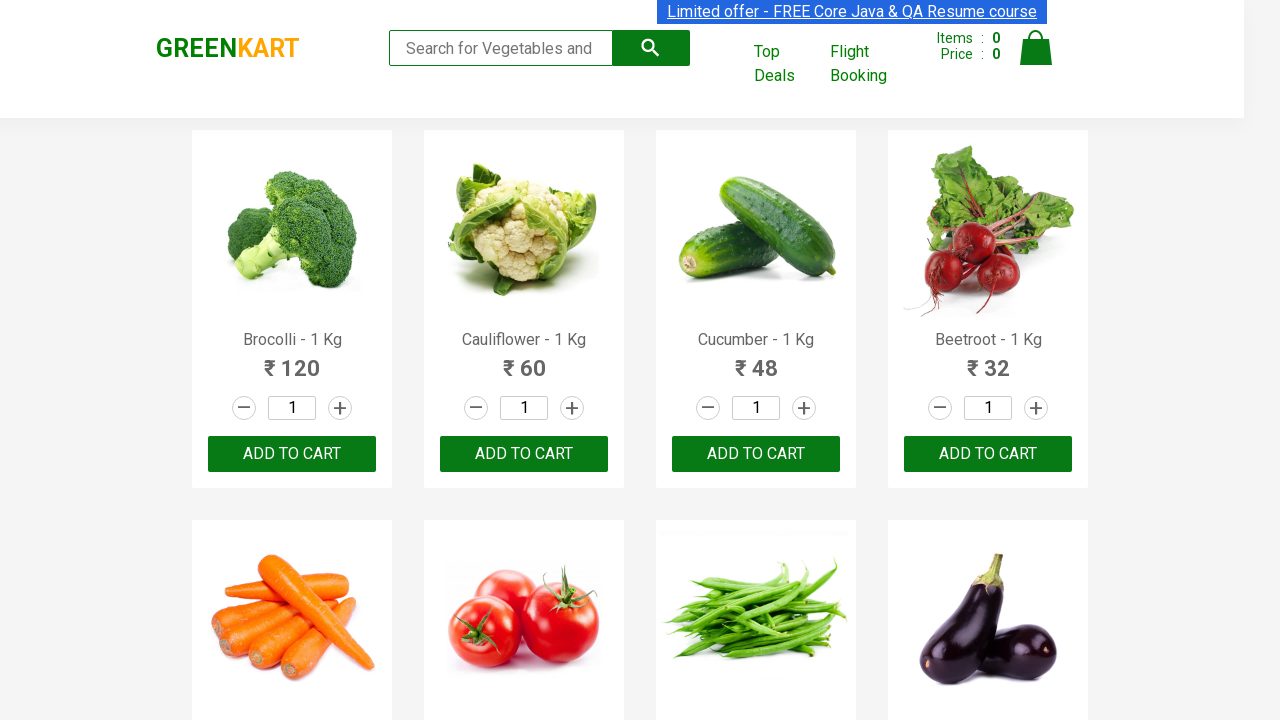

Added Brocolli to cart at (292, 454) on div.product-action button >> nth=0
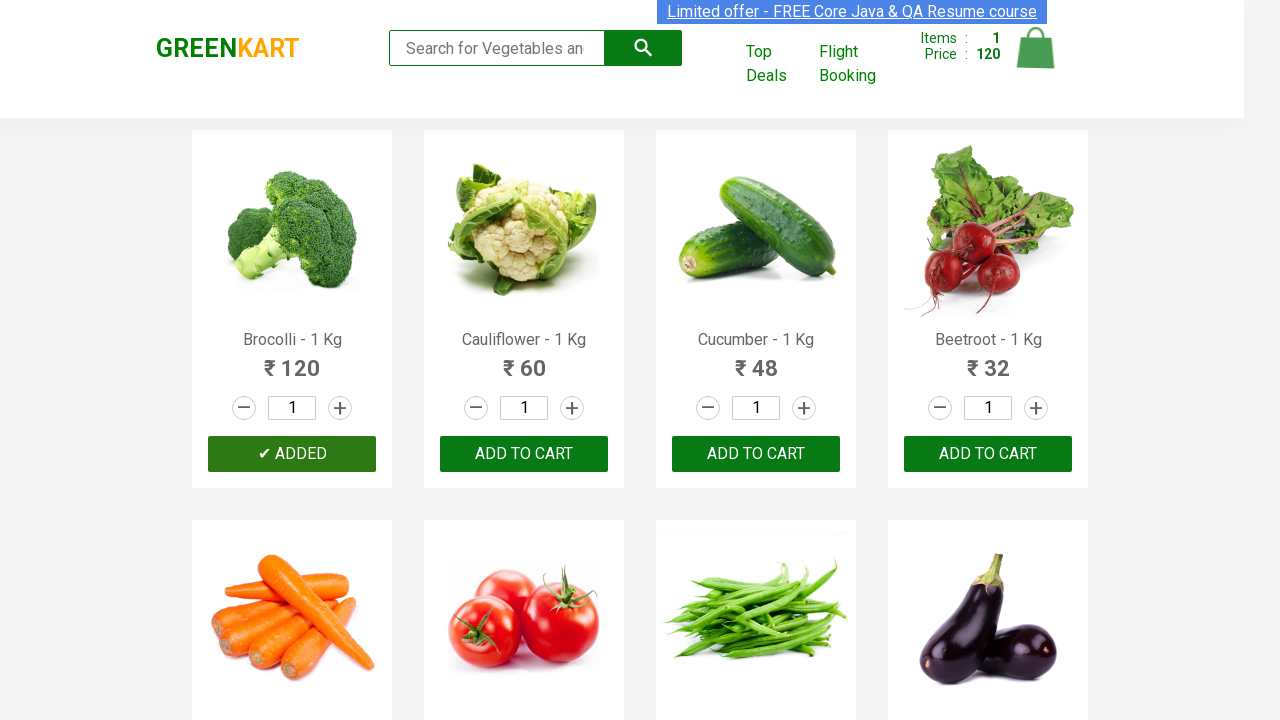

Added Cucumber to cart at (756, 454) on div.product-action button >> nth=2
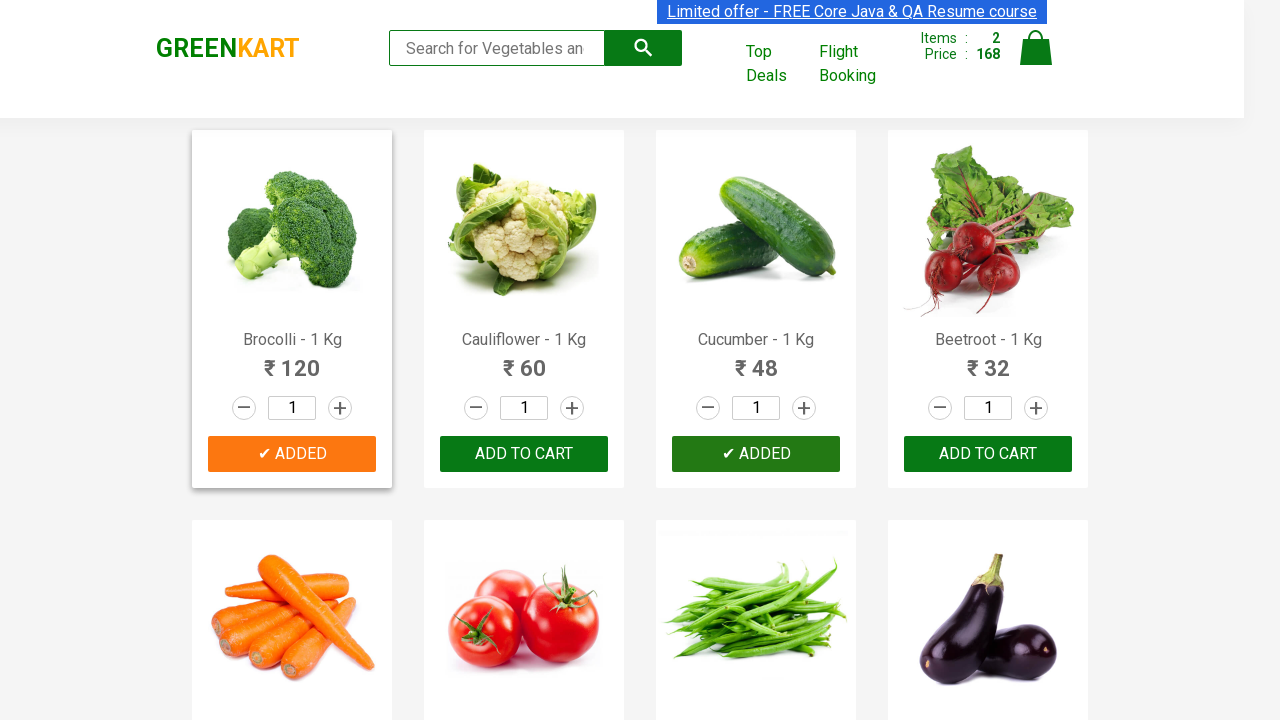

Added Beetroot to cart at (988, 454) on div.product-action button >> nth=3
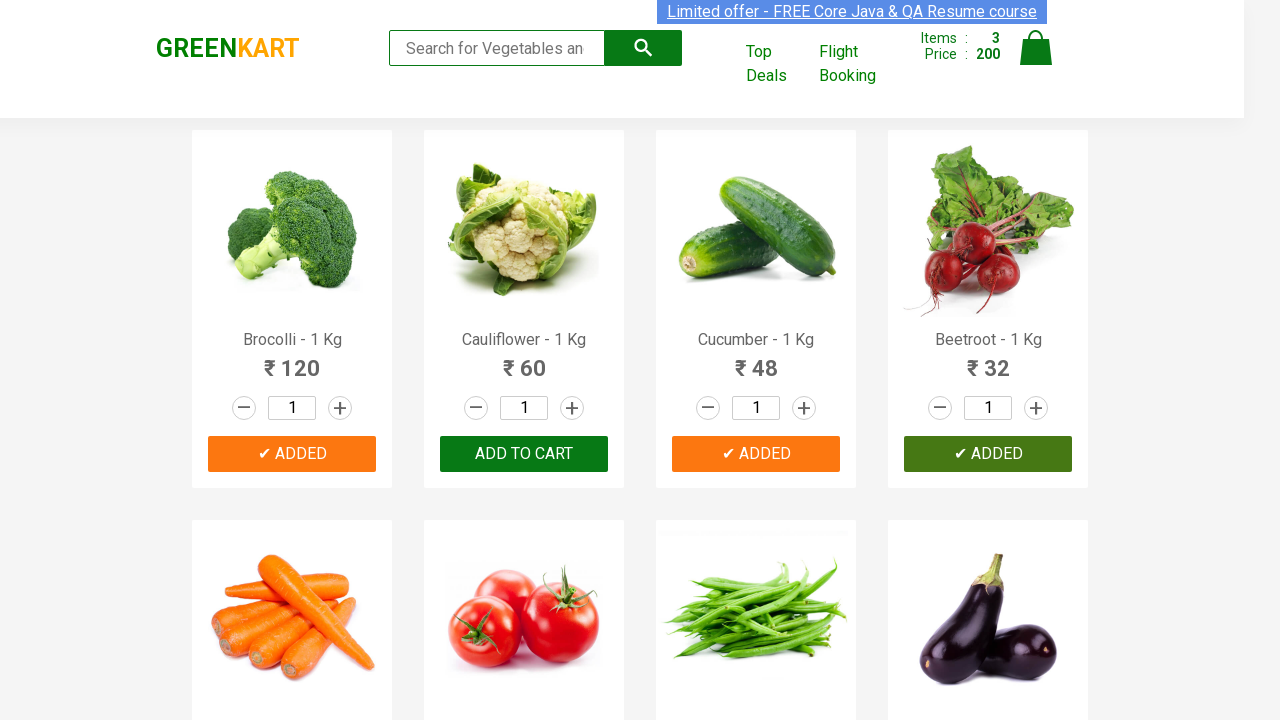

Added Carrot to cart at (292, 360) on div.product-action button >> nth=4
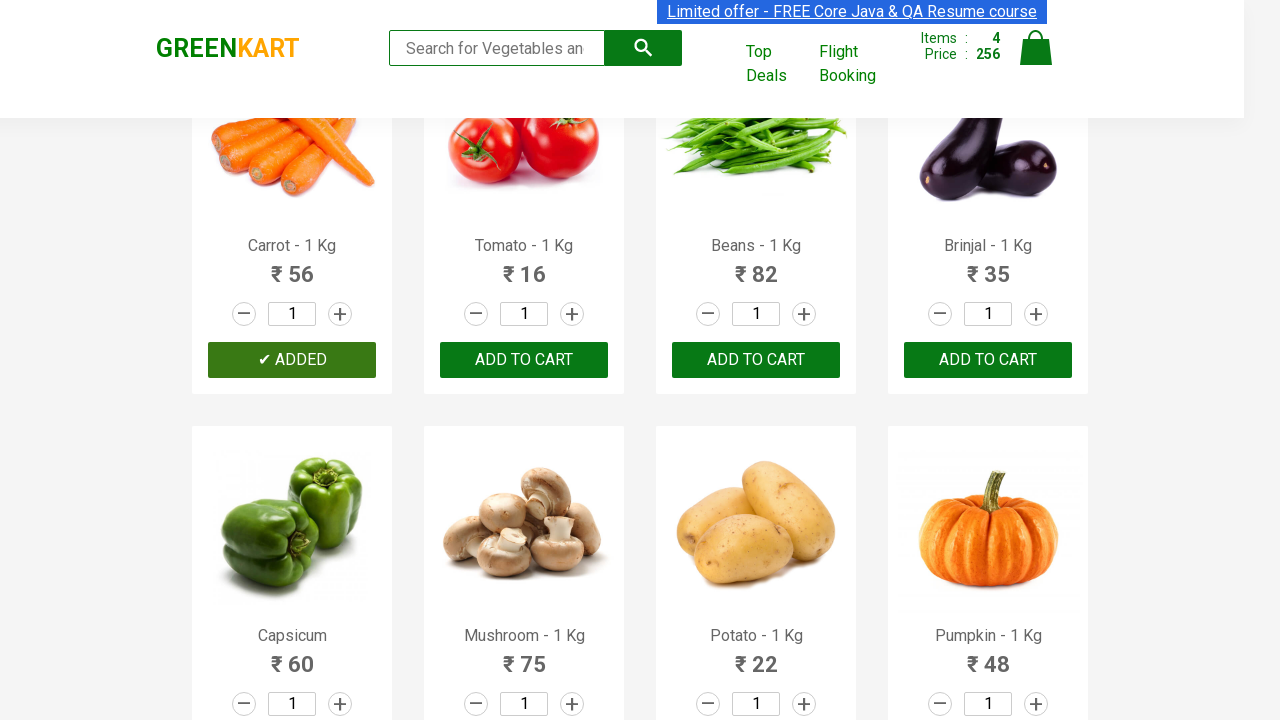

Clicked cart icon to open shopping cart at (1036, 59) on a.cart-icon
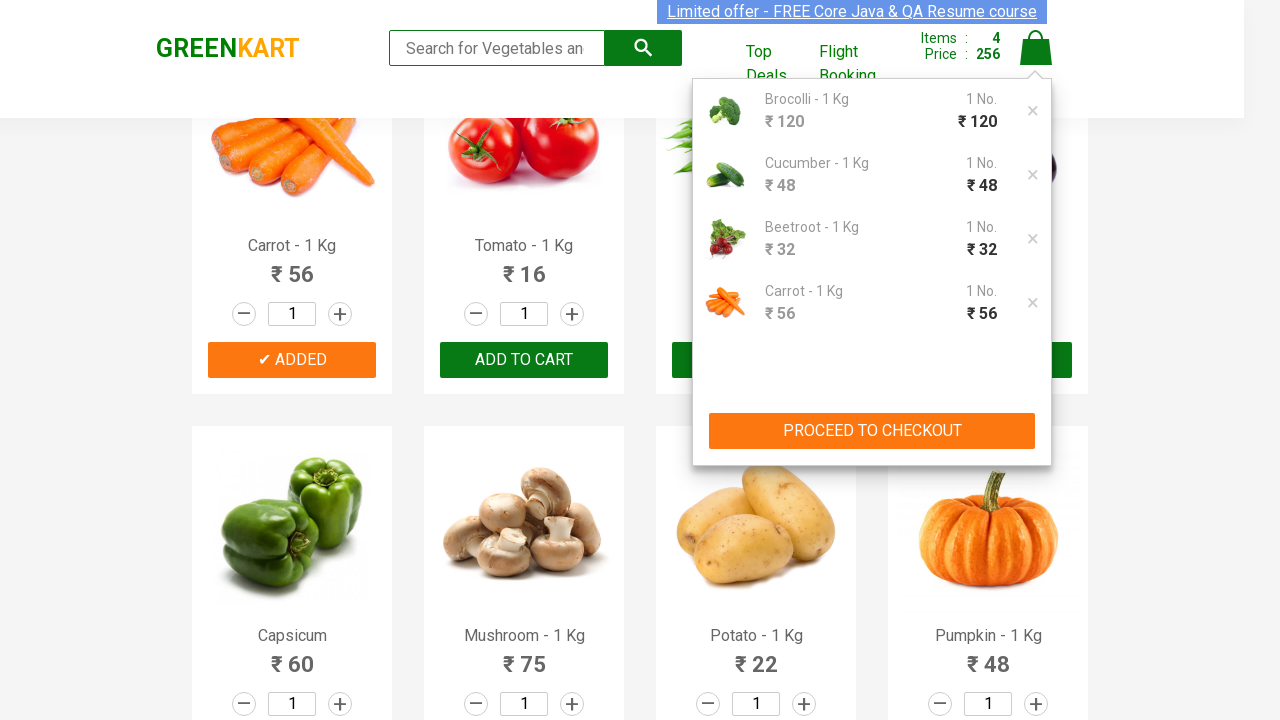

Clicked button to proceed to checkout at (872, 431) on div.cart-preview.active button[type='button']
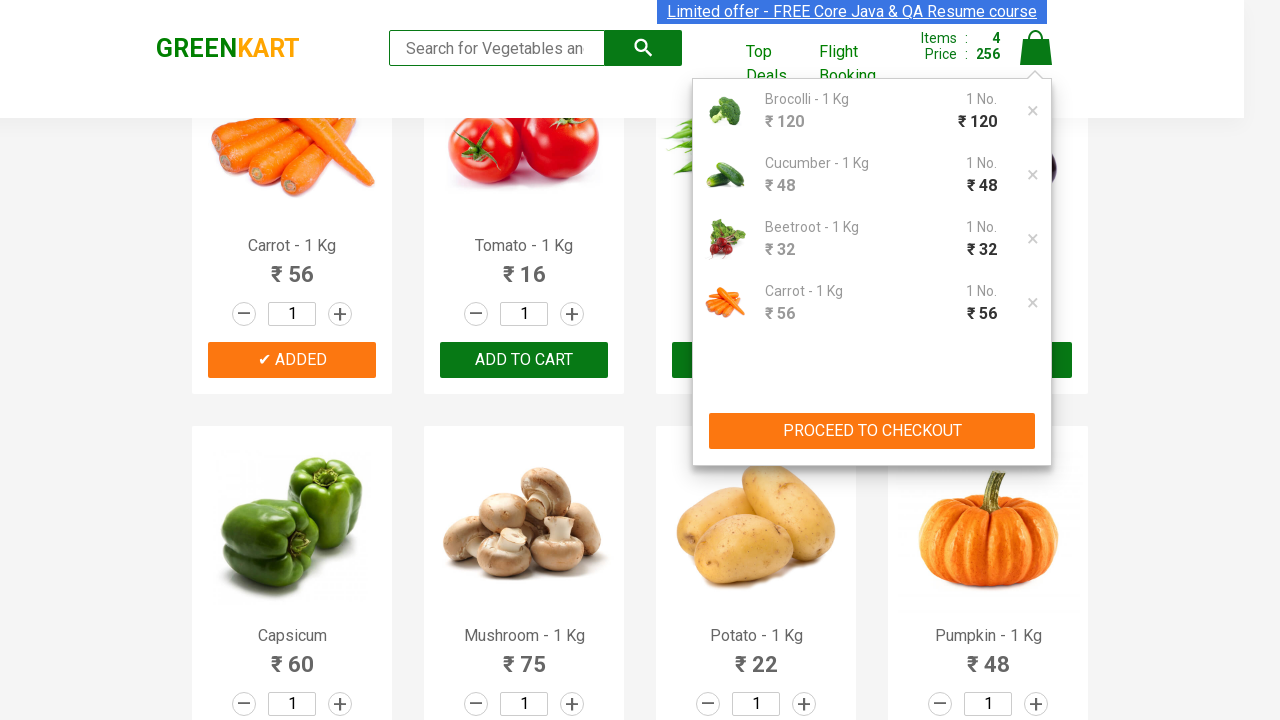

Promo code field loaded
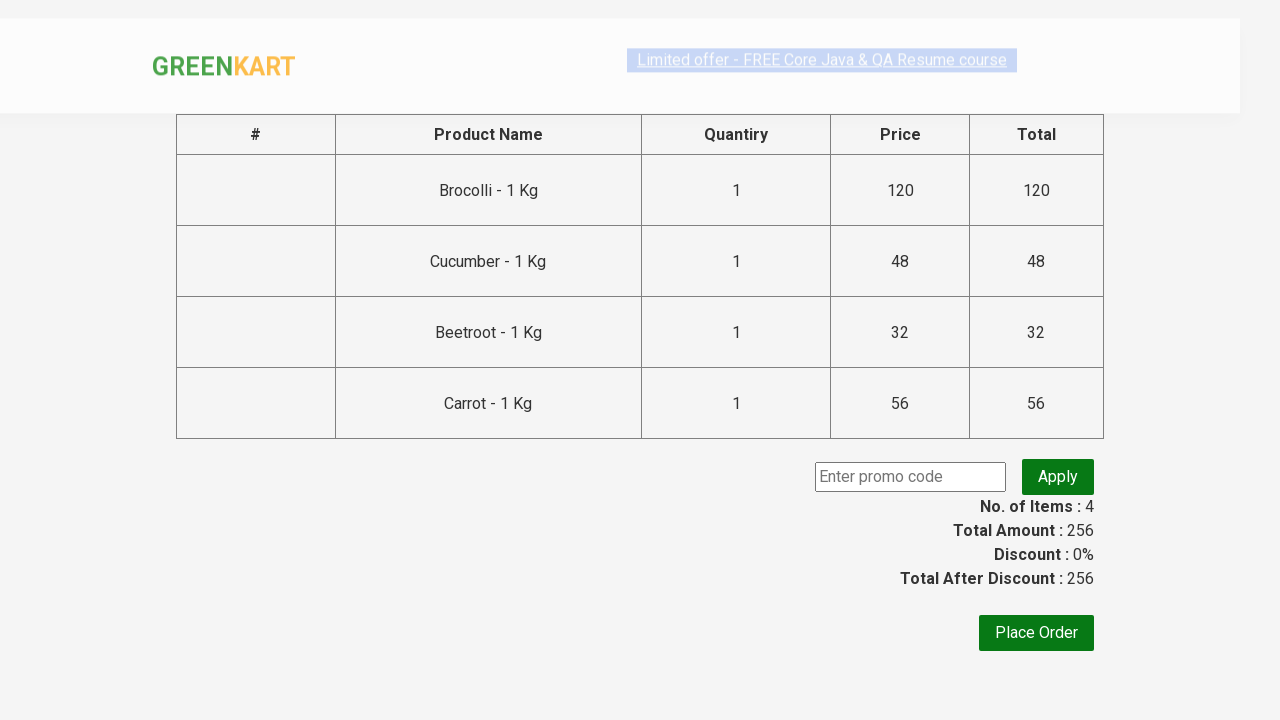

Entered promo code 'rahulshettyacademy' on .promoCode
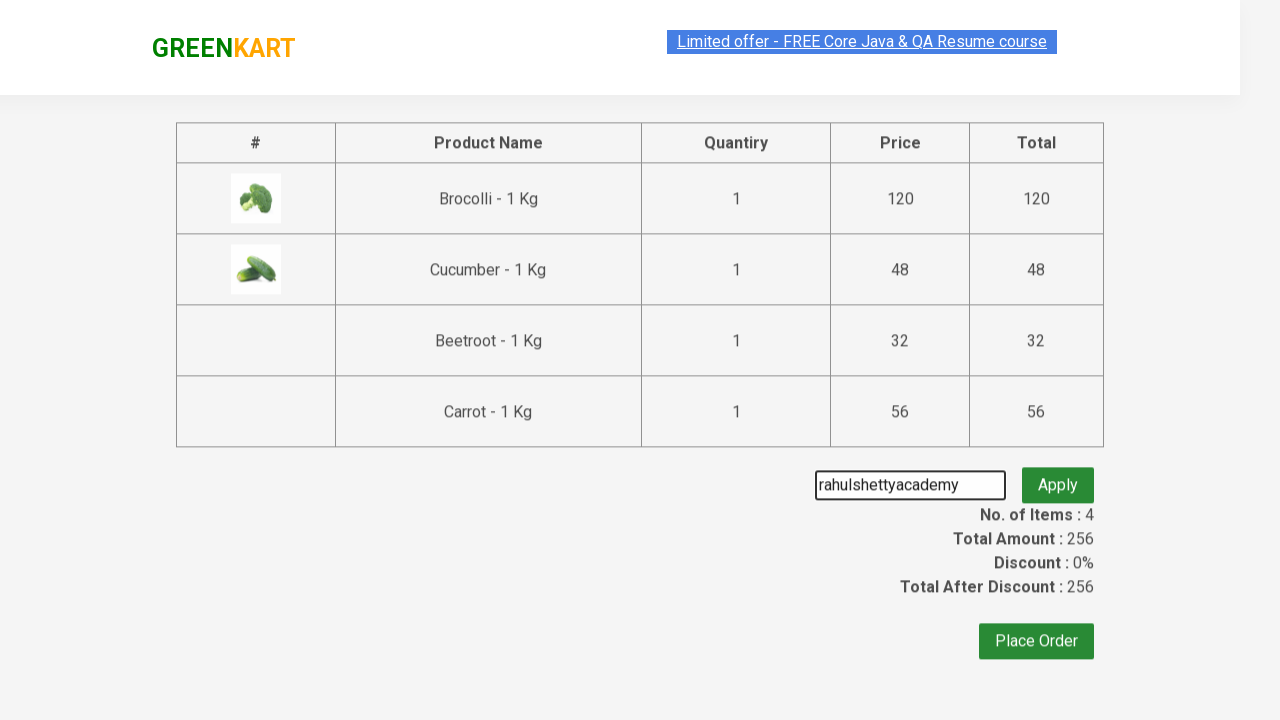

Clicked button to apply promo code at (1058, 477) on .promoBtn
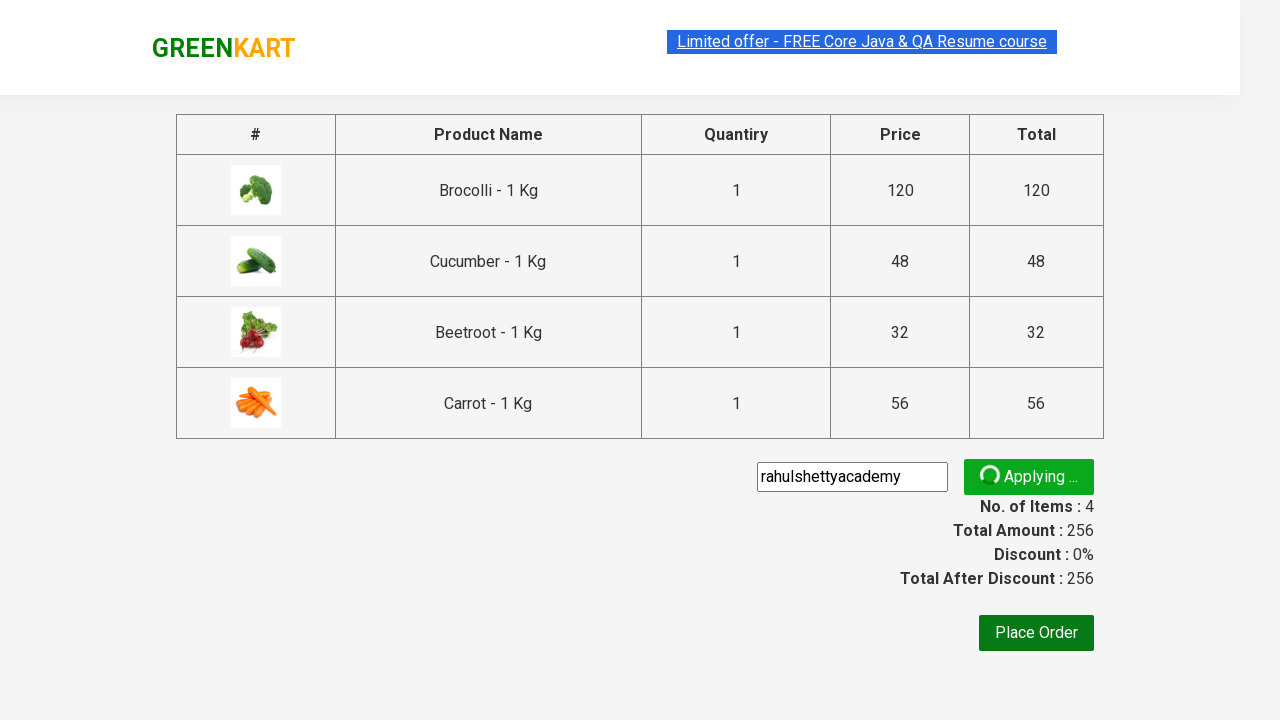

Promo code confirmation message appeared
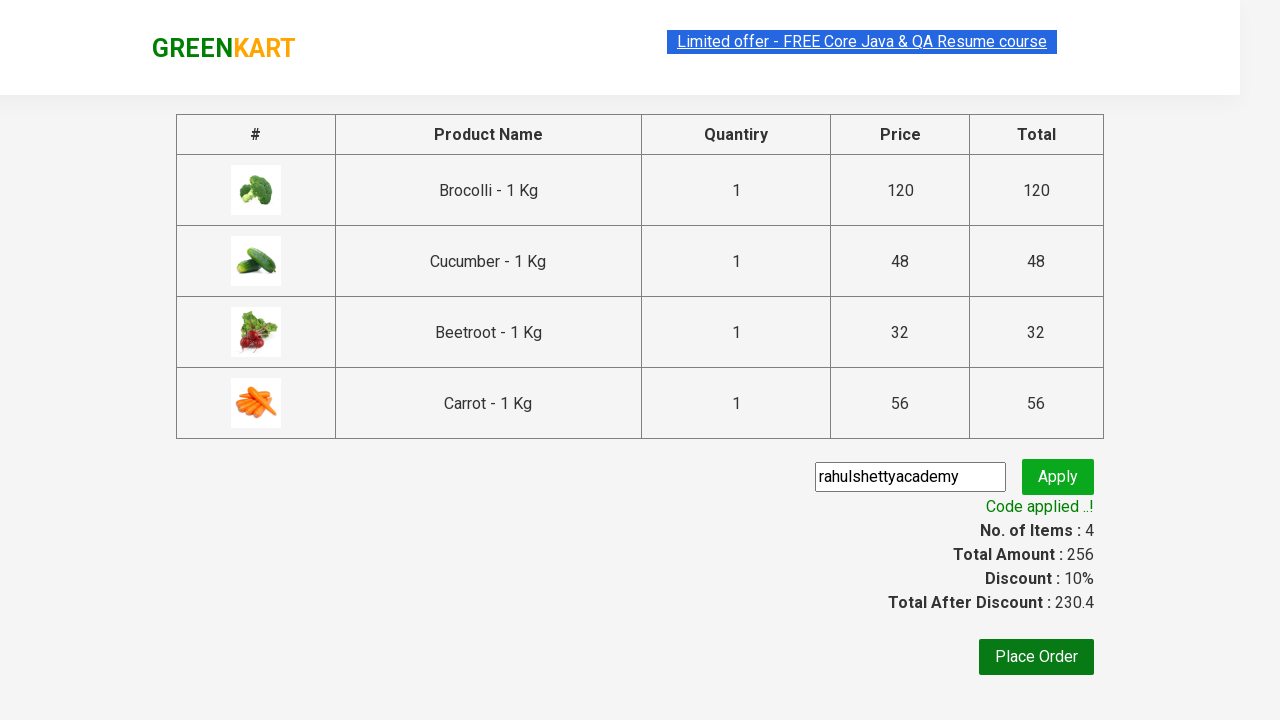

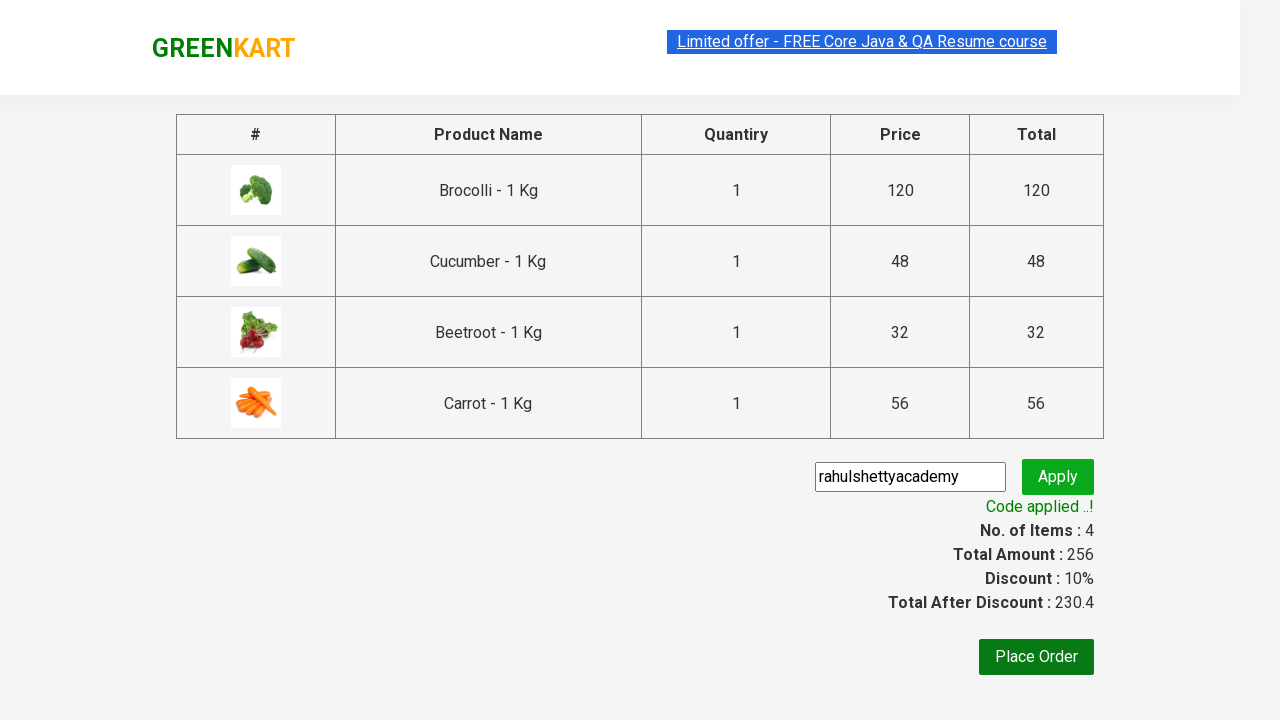